Tests dismissing a JavaScript confirm dialog and verifying the cancel action

Starting URL: https://the-internet.herokuapp.com/javascript_alerts

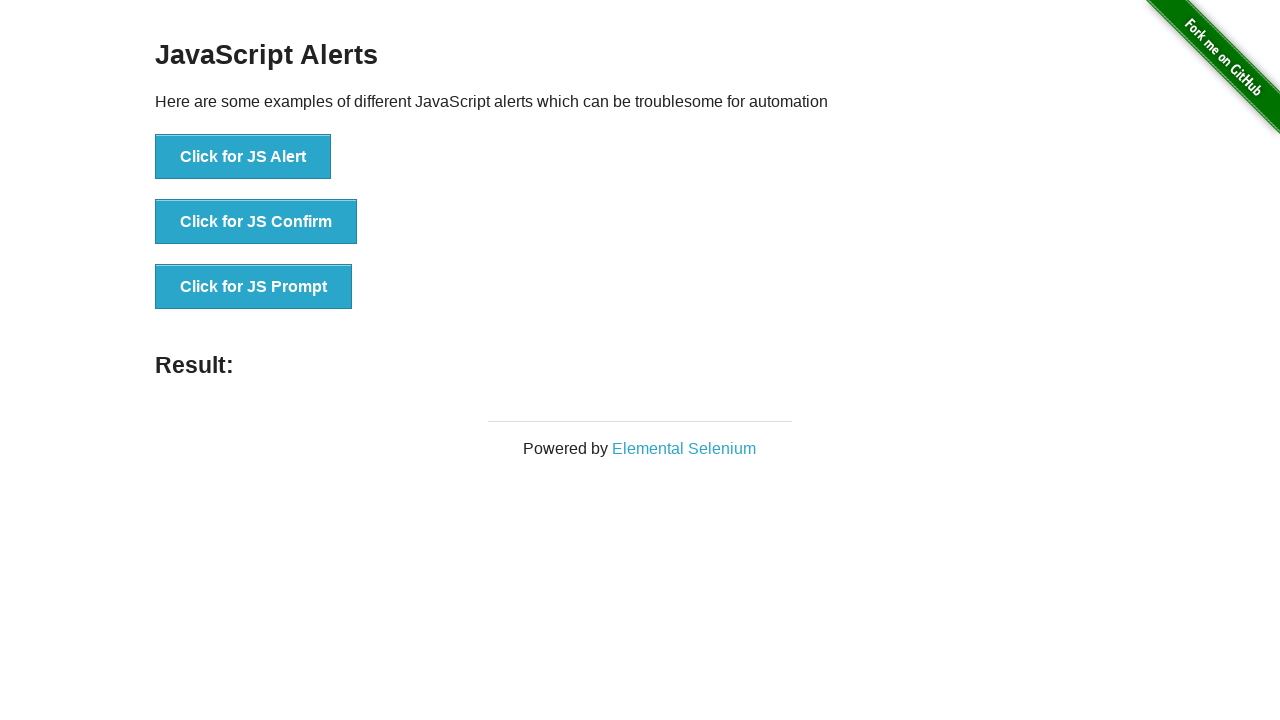

Clicked button to trigger JavaScript confirm dialog at (256, 222) on xpath=//button[@onclick='jsConfirm()']
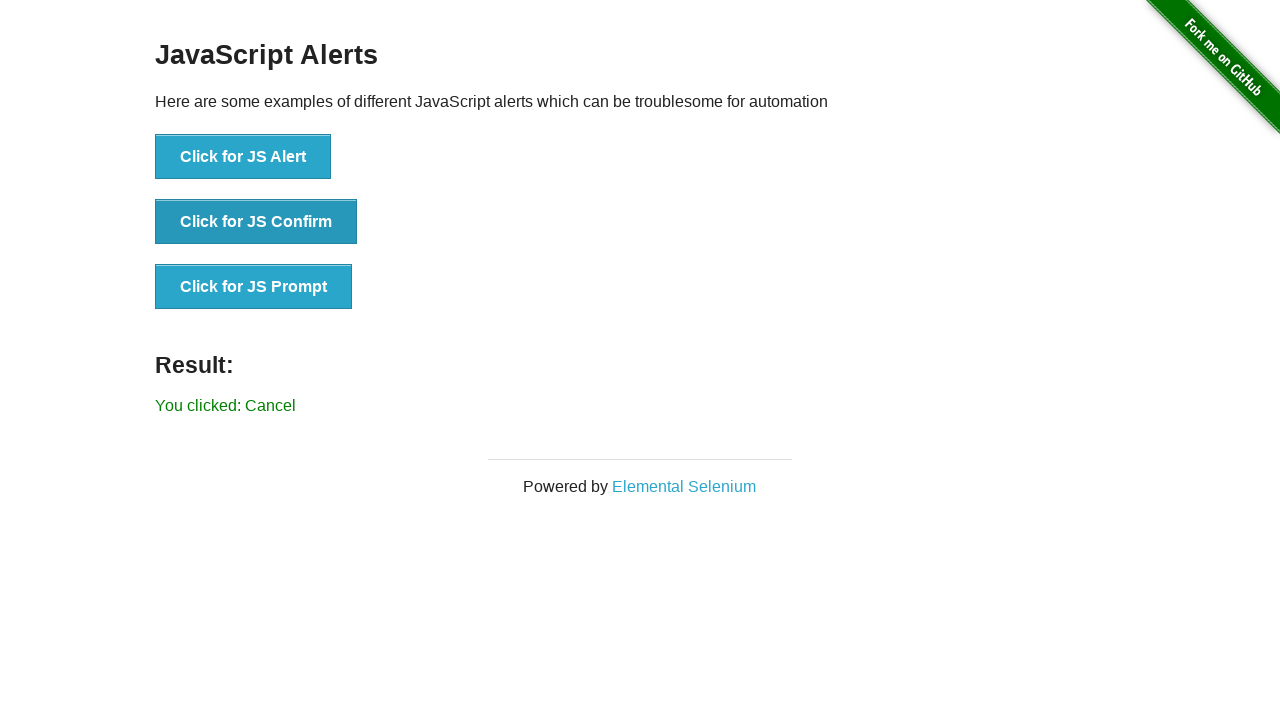

Set up dialog handler to dismiss the confirm dialog
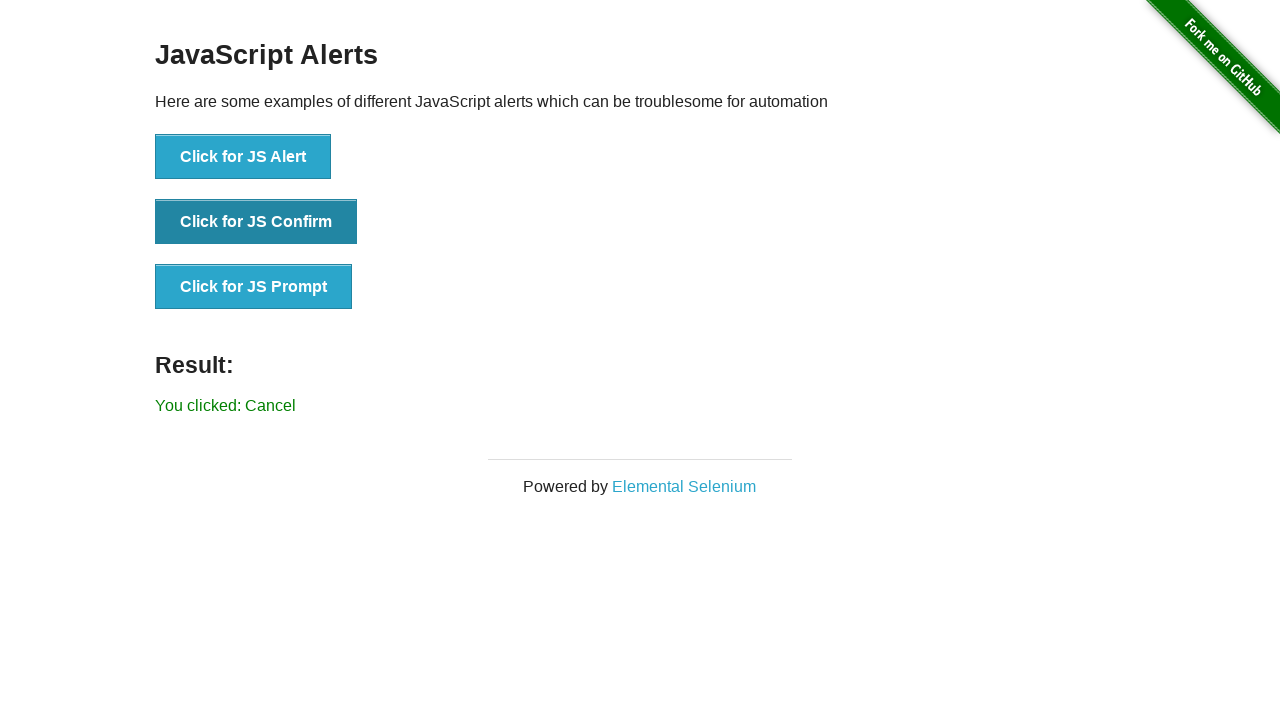

Verified result text shows 'You clicked: Cancel'
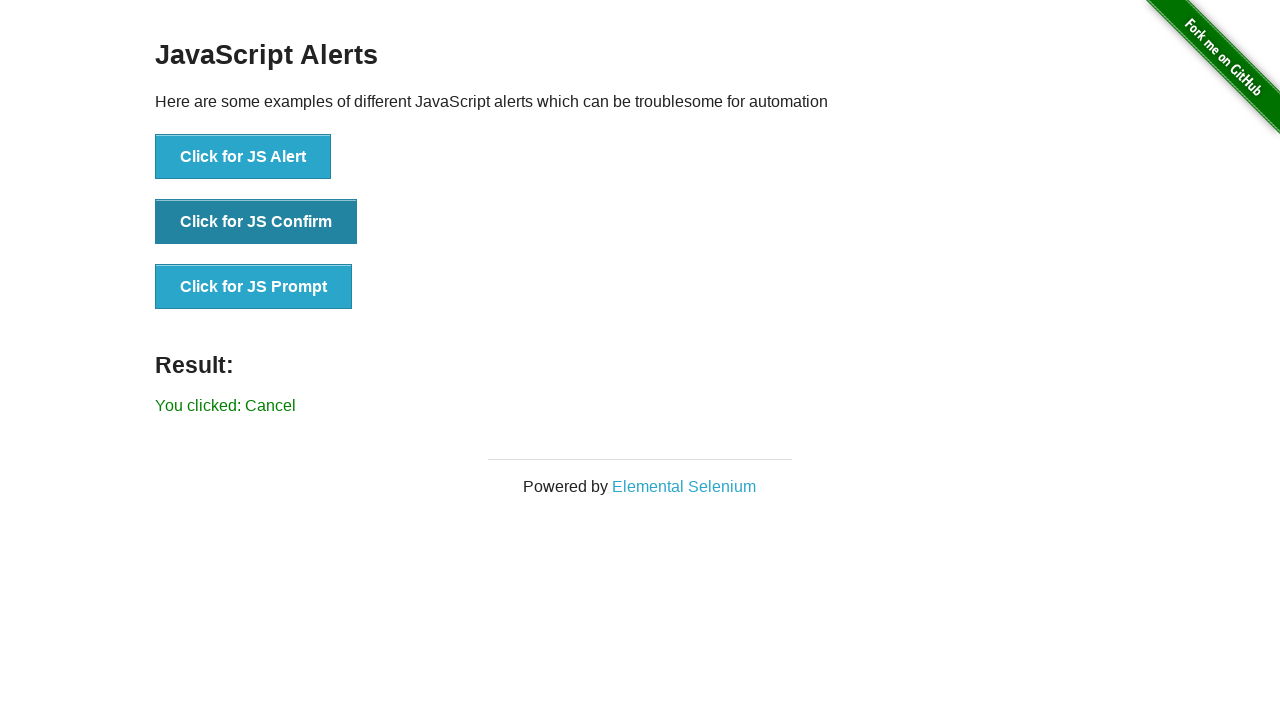

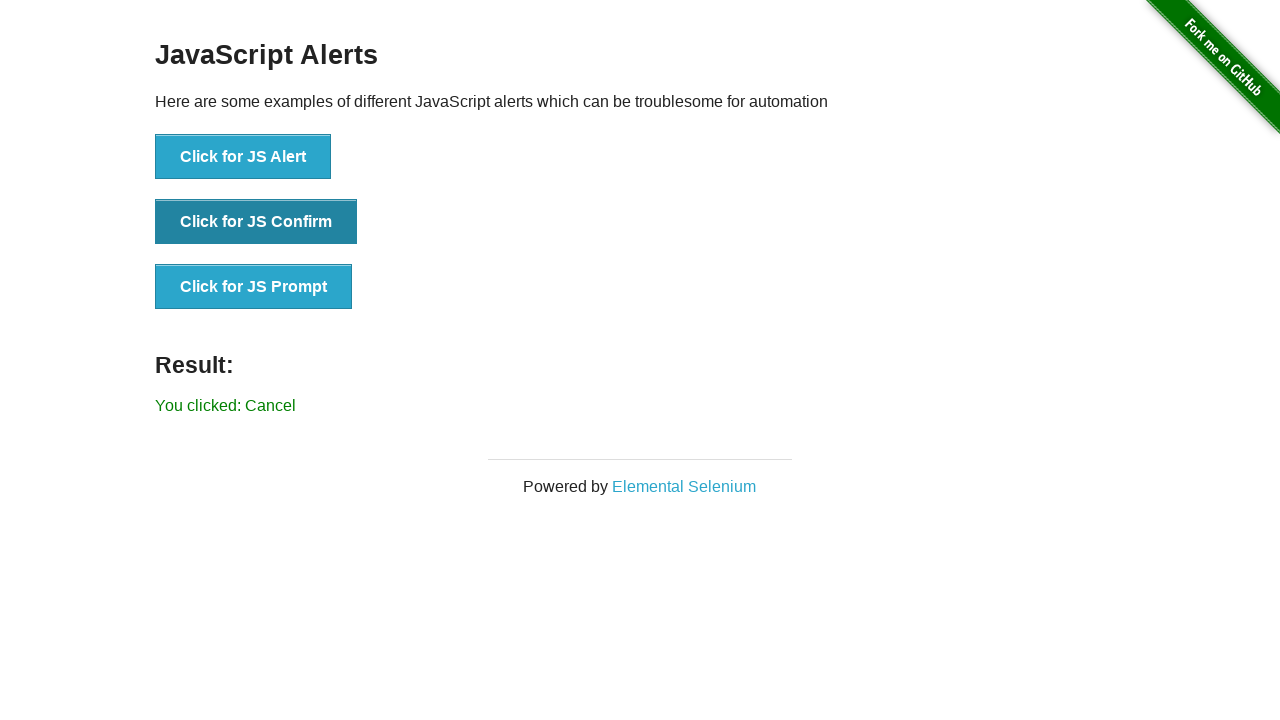